Tests file upload functionality on demoqa.com by uploading a file through the file input element

Starting URL: https://demoqa.com/upload-download

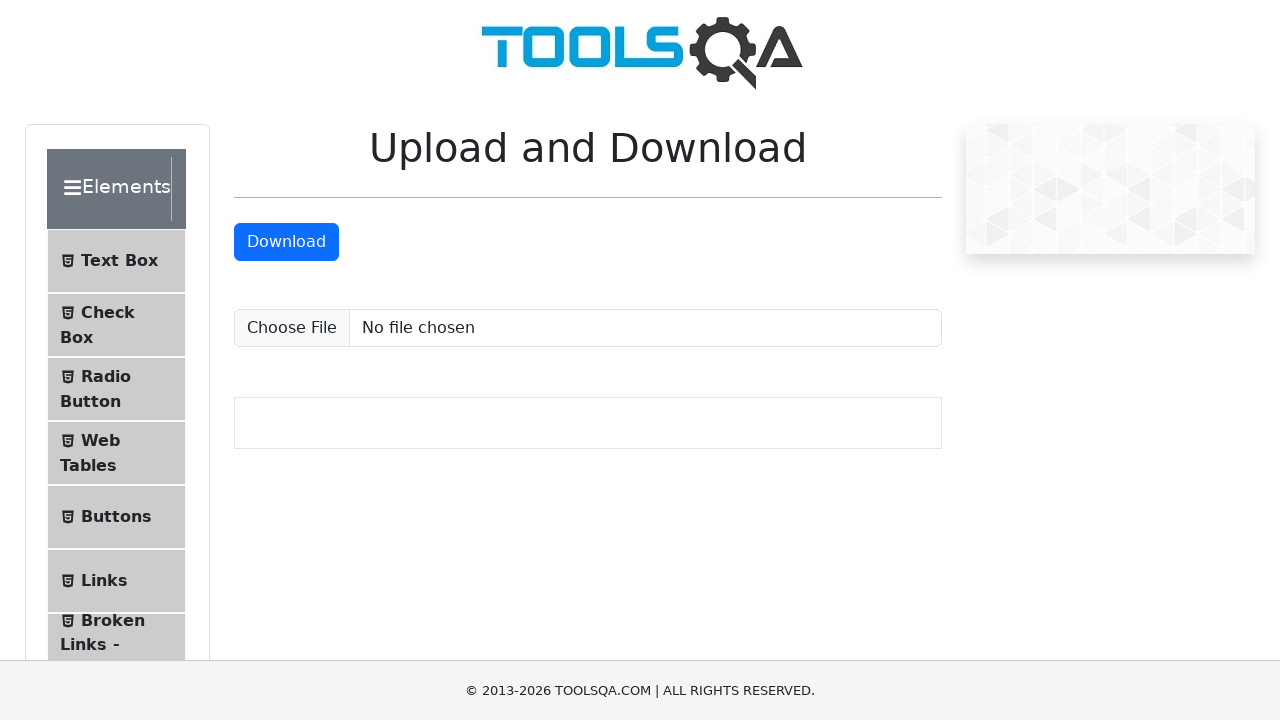

Created temporary test file for upload
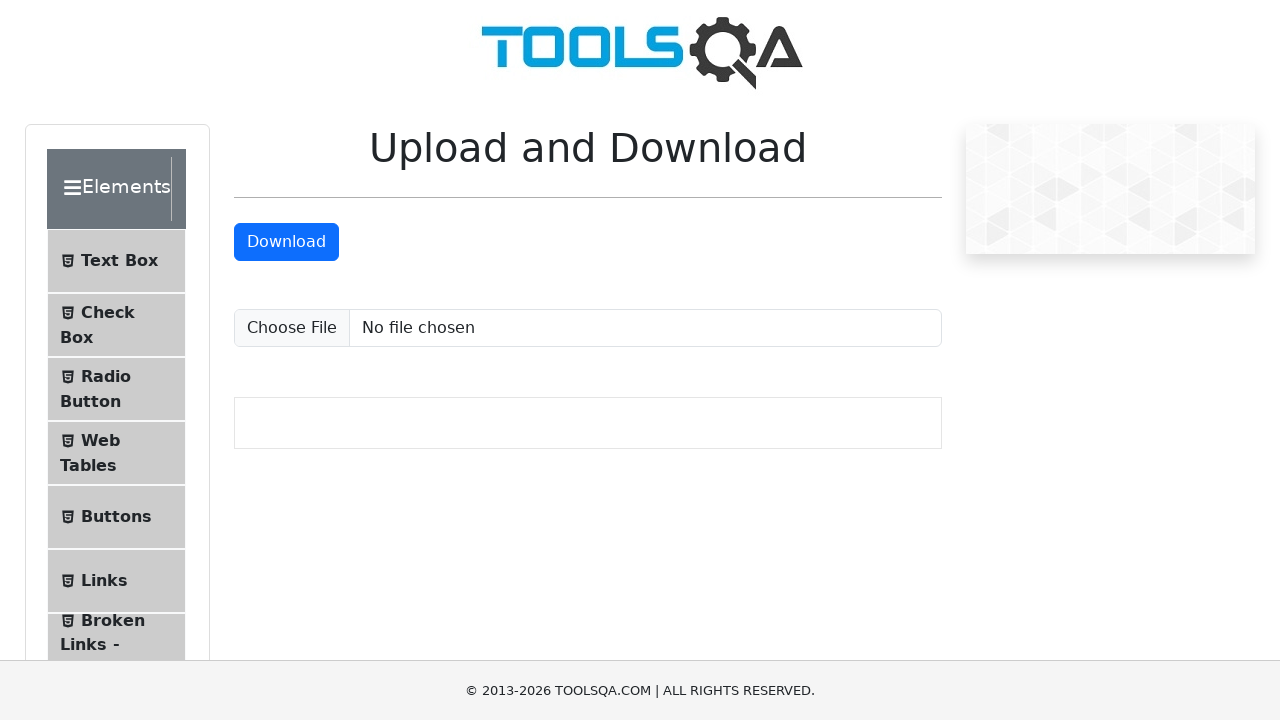

Selected test_upload.txt file through file input element
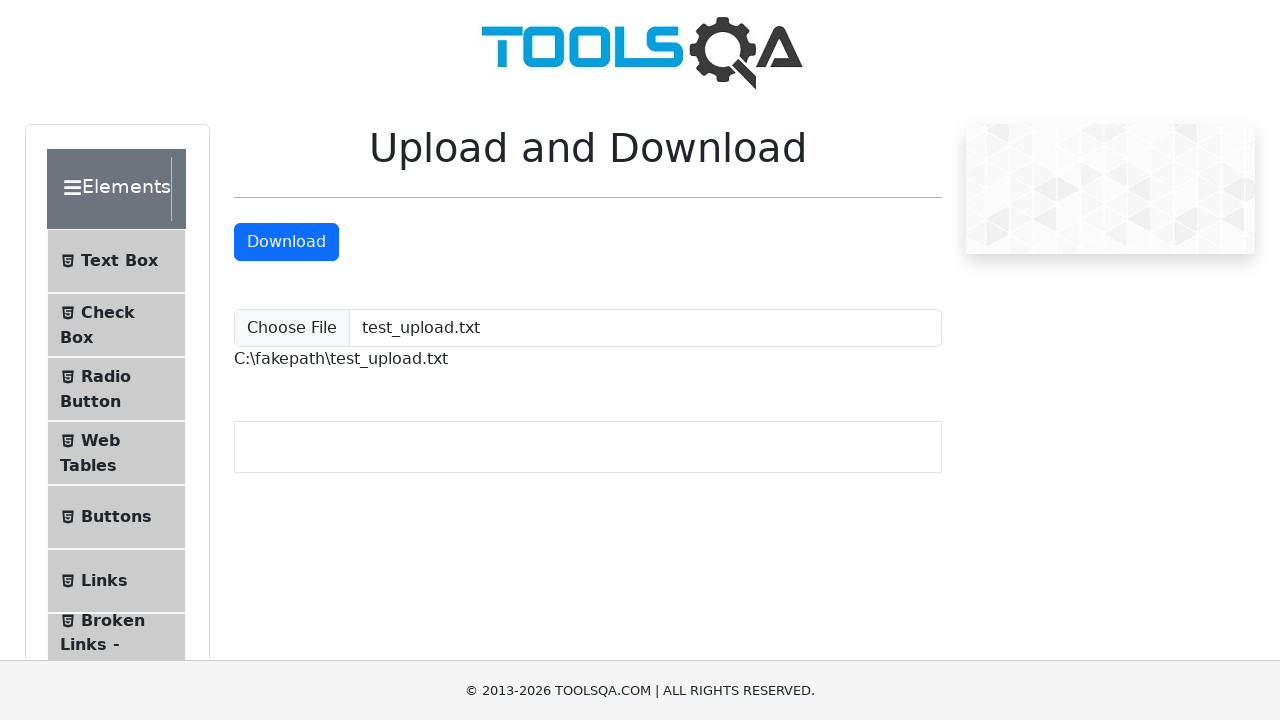

File upload completed and uploaded file path displayed
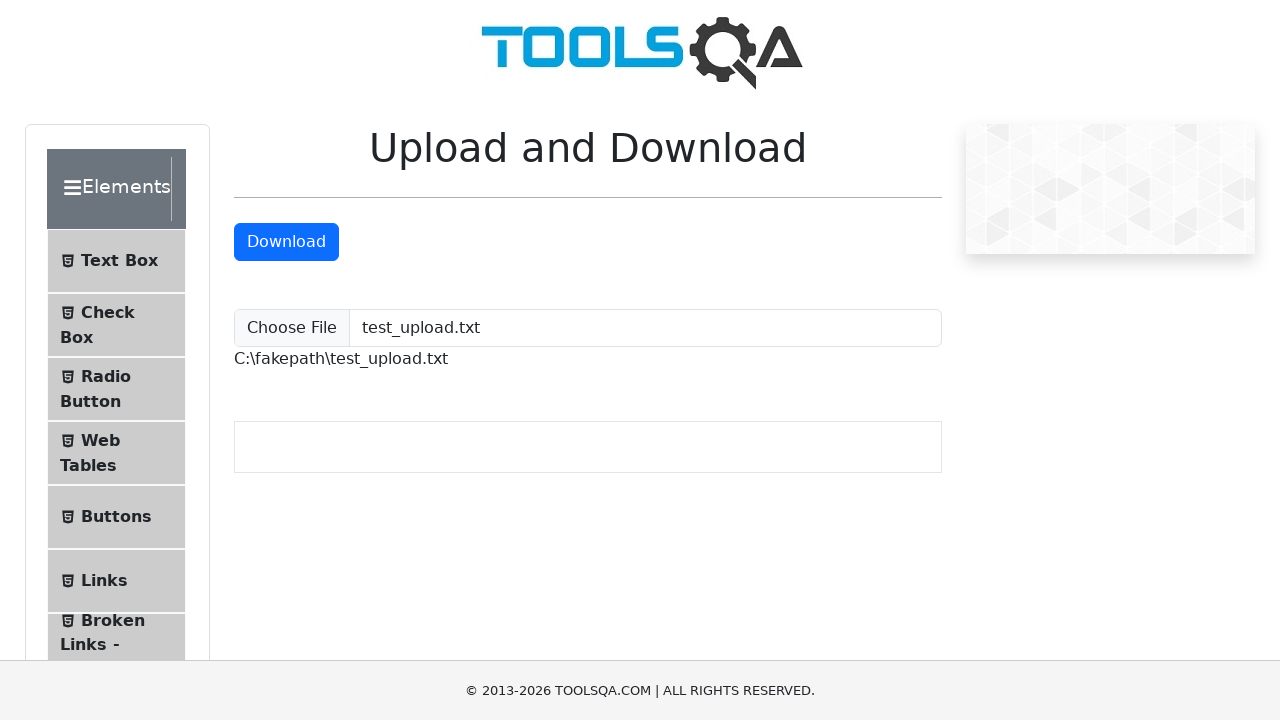

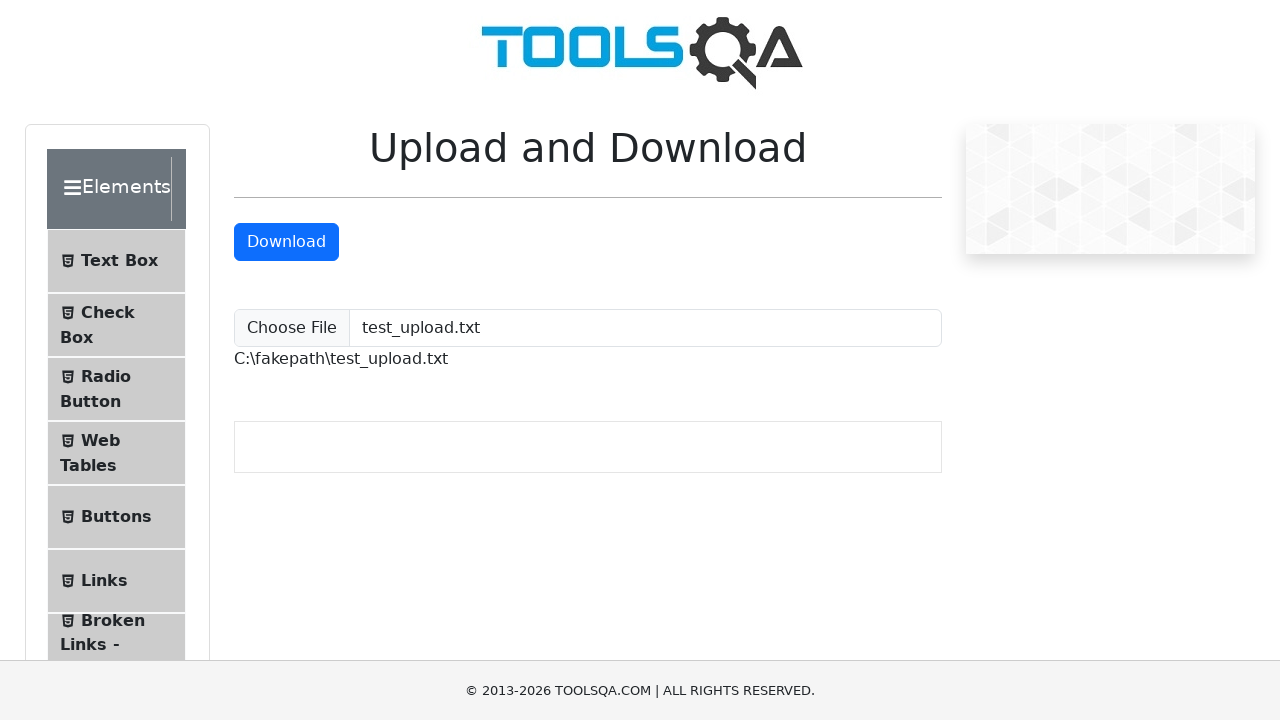